Tests dropdown/select element functionality by switching to an iframe and selecting options using both select_by_value and select_by_index methods on a W3School HTML select example page.

Starting URL: https://www.w3school.com.cn/tiy/t.asp?f=eg_html_select

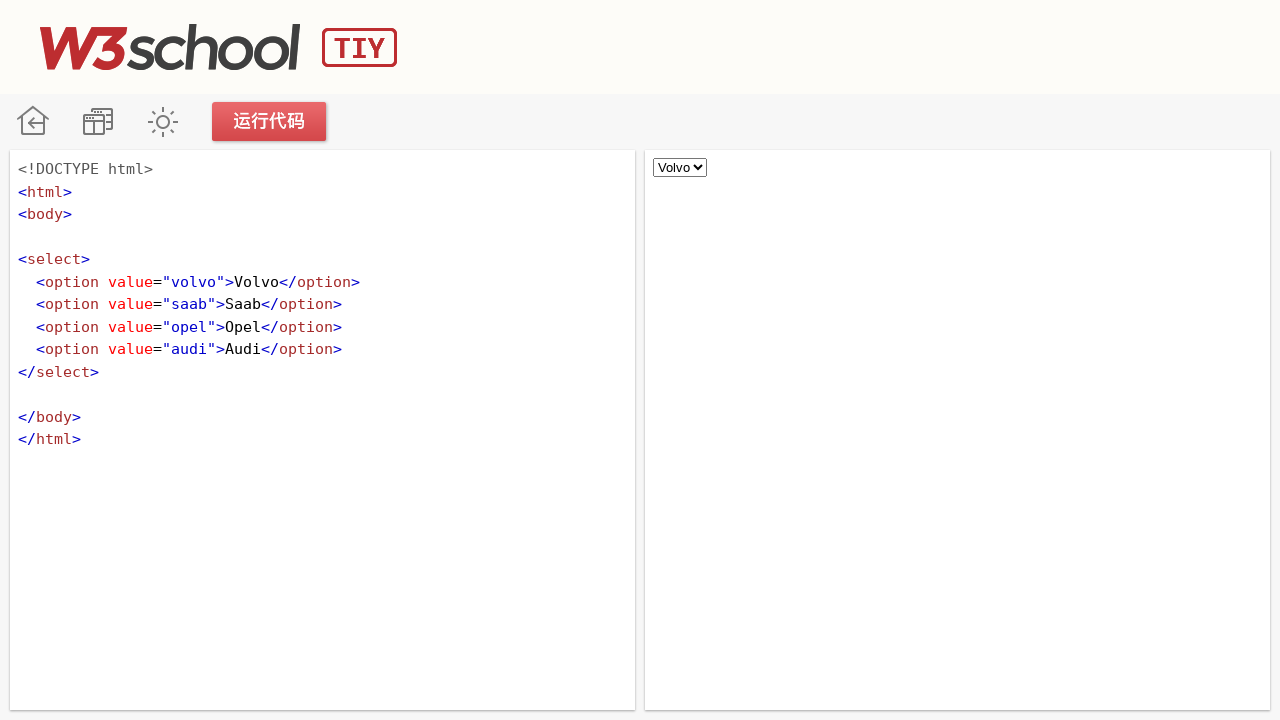

Located and switched to iframe containing HTML select example
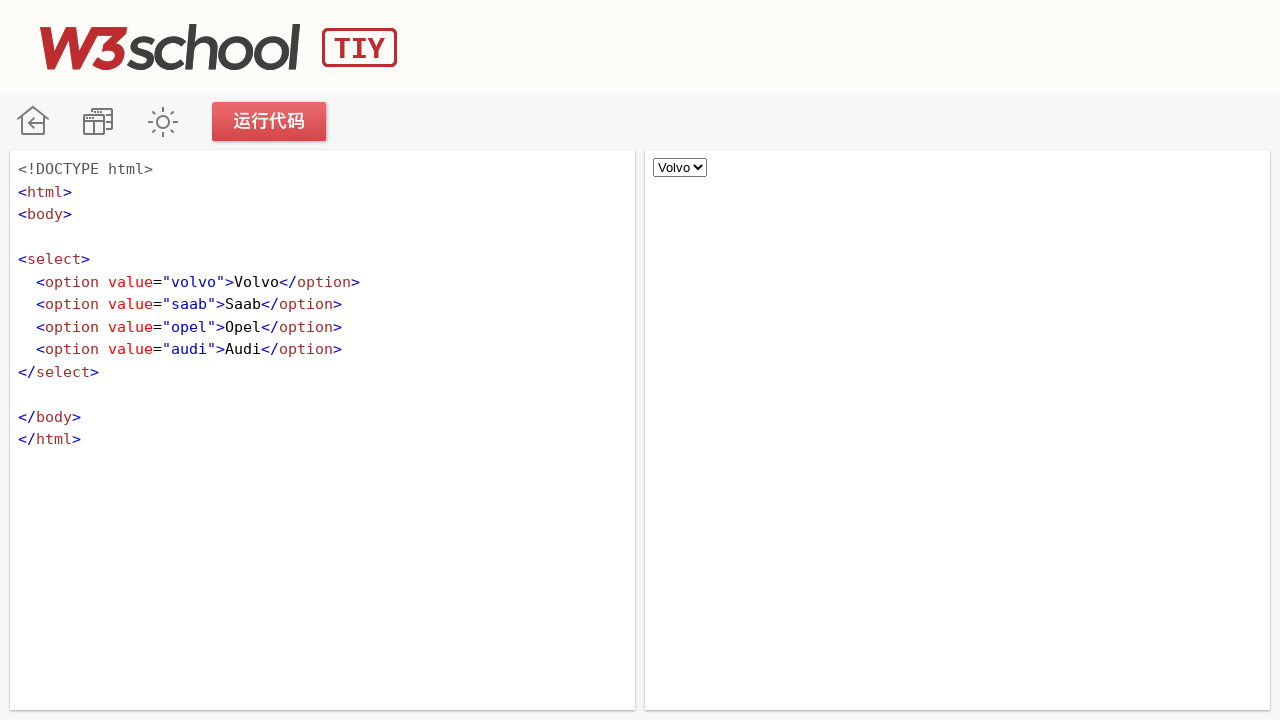

Selected 'saab' option from dropdown using value selector on #iframeResult >> internal:control=enter-frame >> select
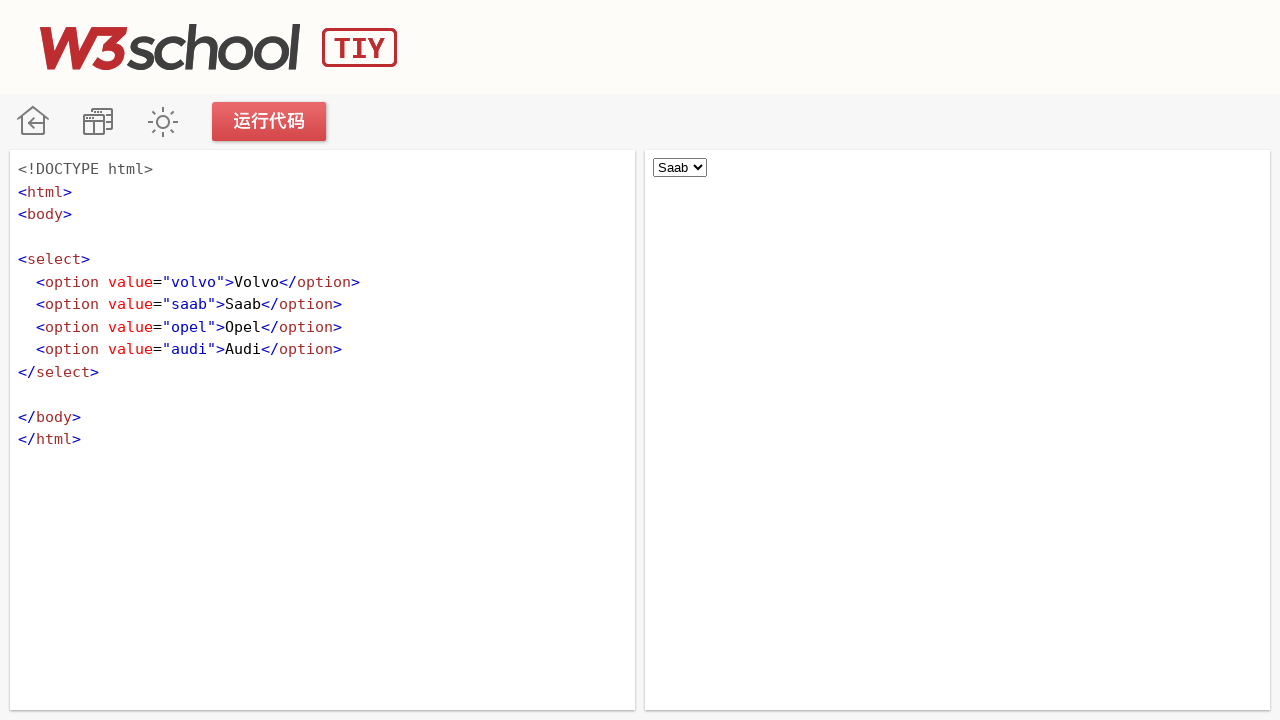

Waited 2 seconds to observe the dropdown selection
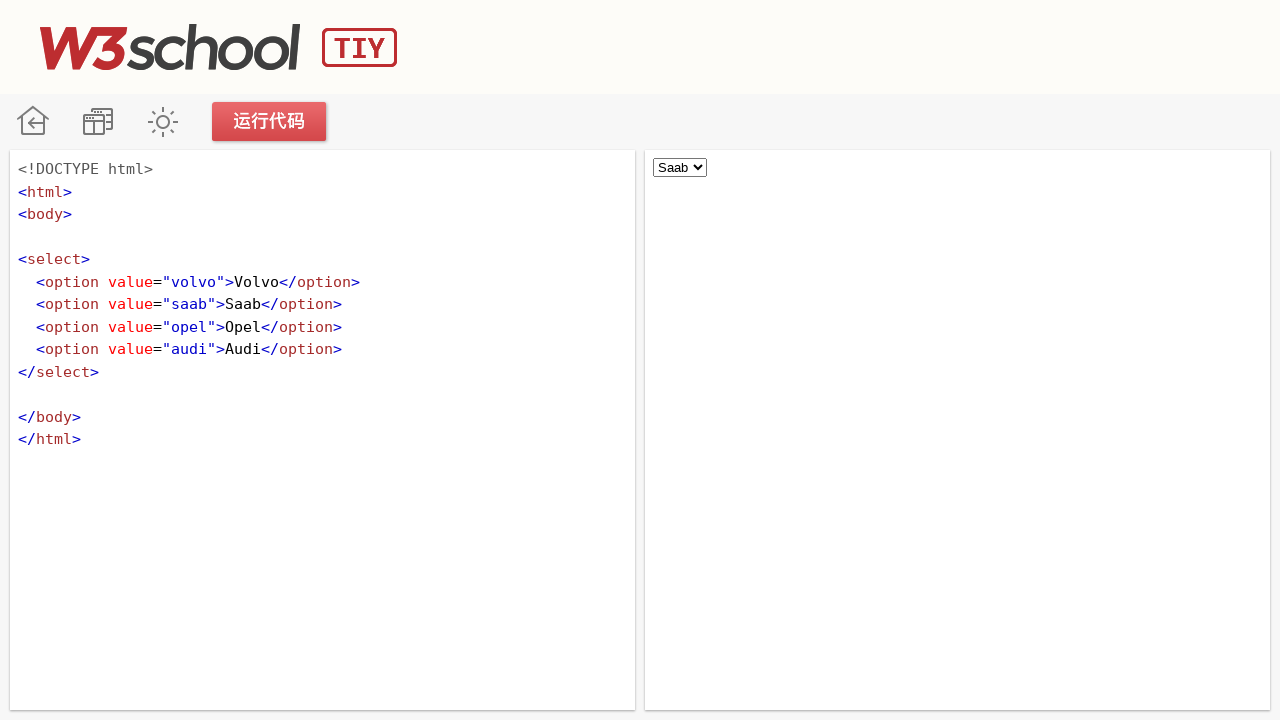

Selected option at index 2 (third option) from dropdown using index selector on #iframeResult >> internal:control=enter-frame >> select
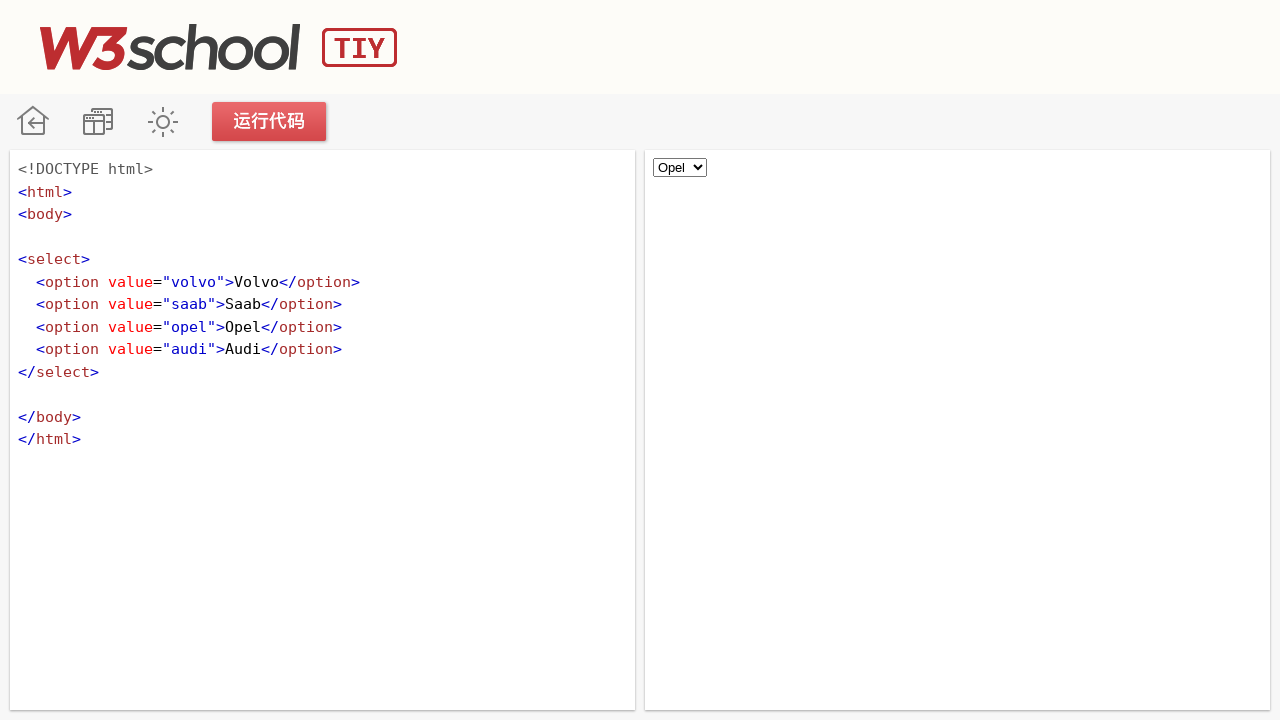

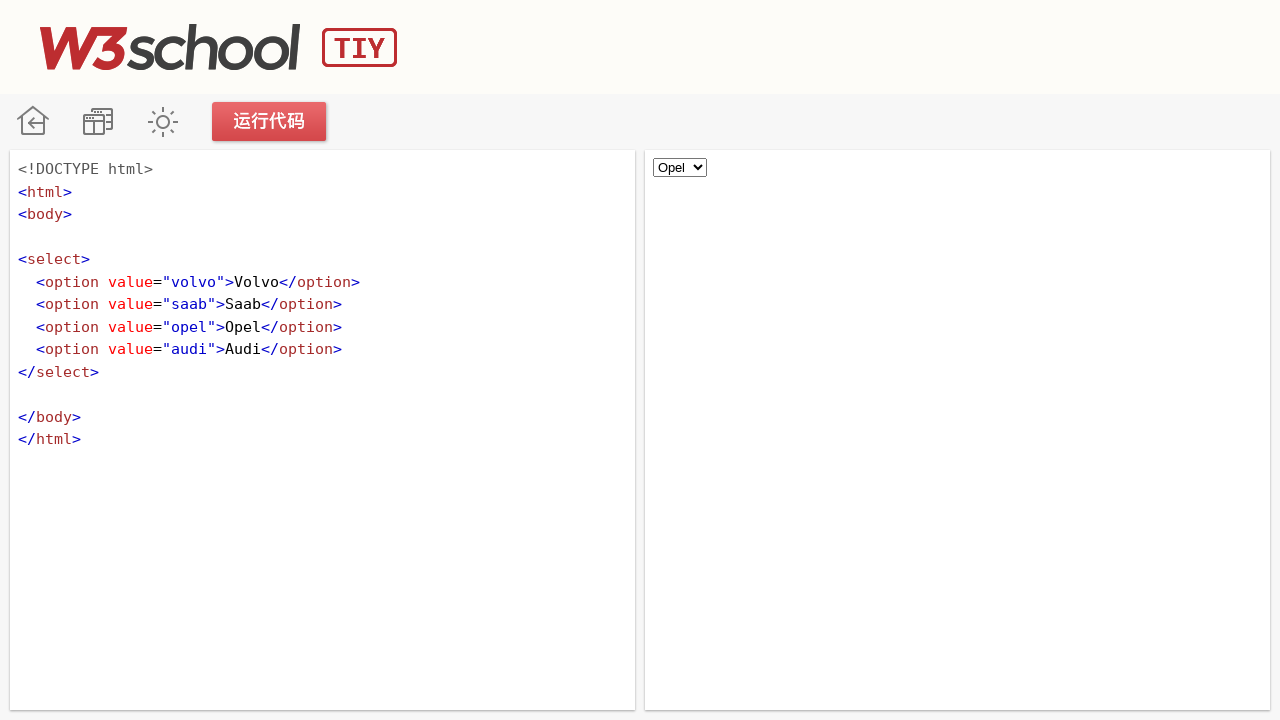